Tests window handling by opening a new window, switching to it, clicking a link, then returning to the parent window

Starting URL: https://www.letskodeit.com/practice

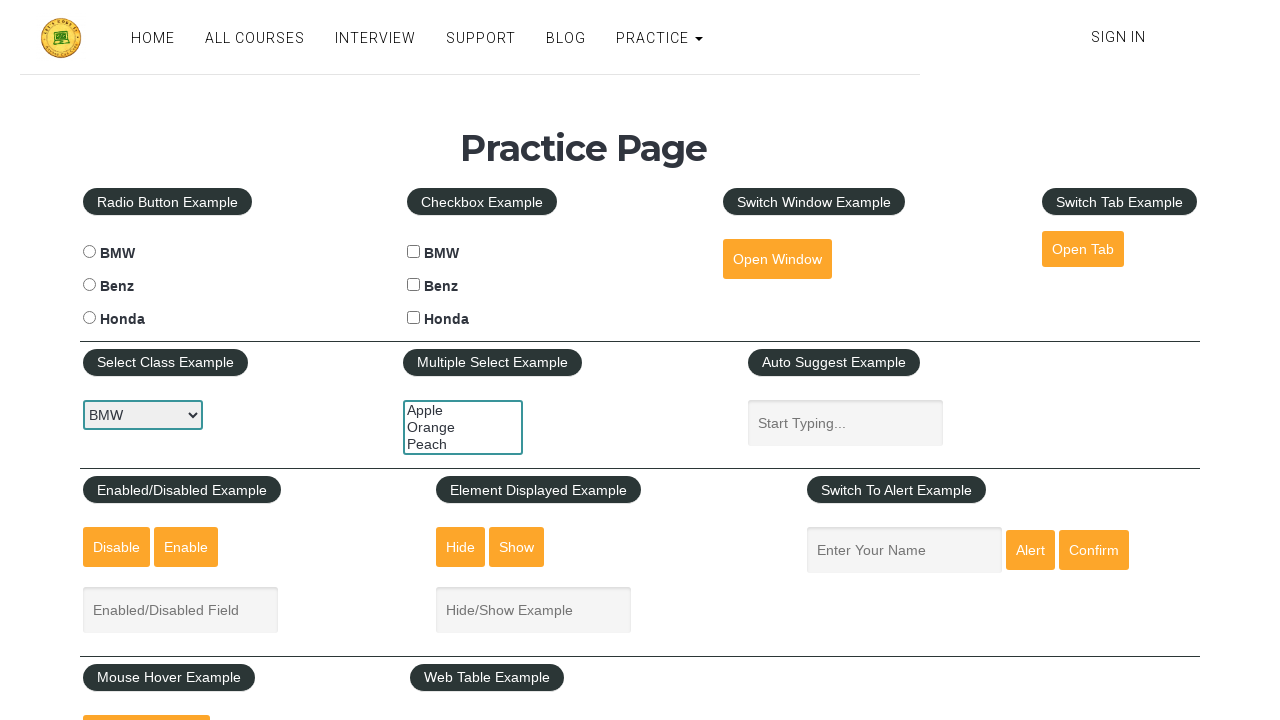

Clicked button to open new window at (777, 259) on #openwindow
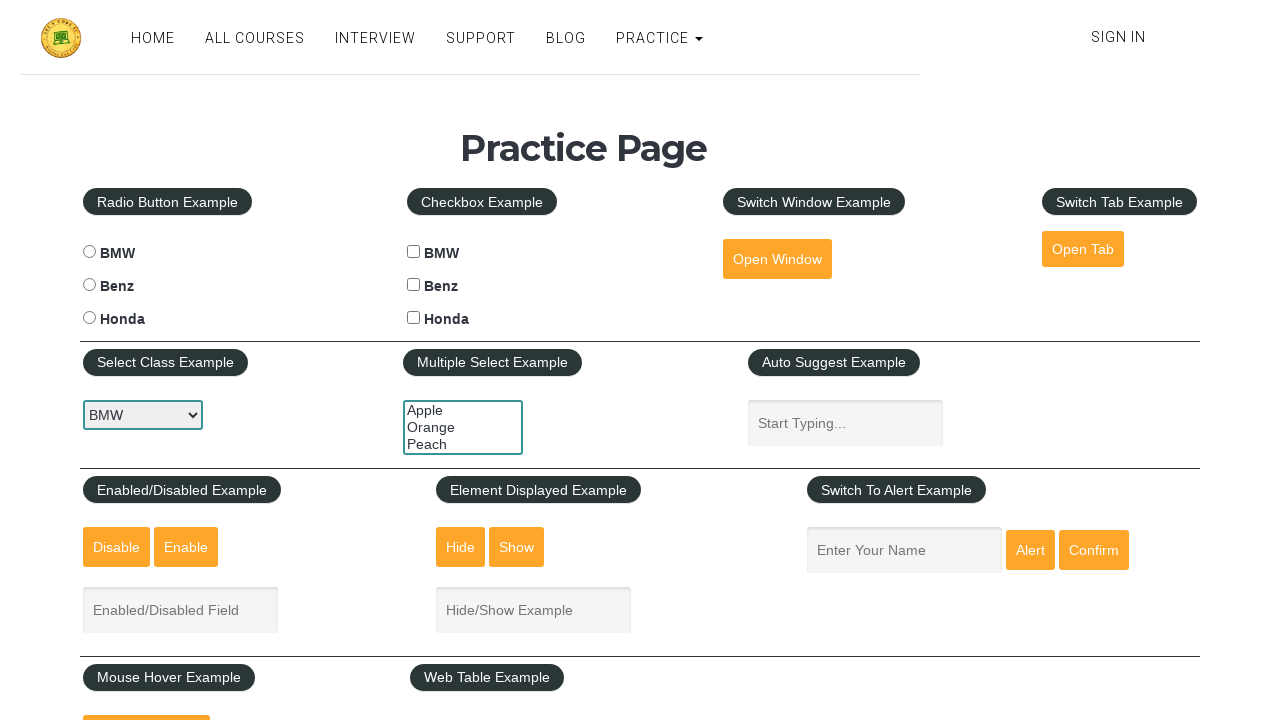

New window opened and captured
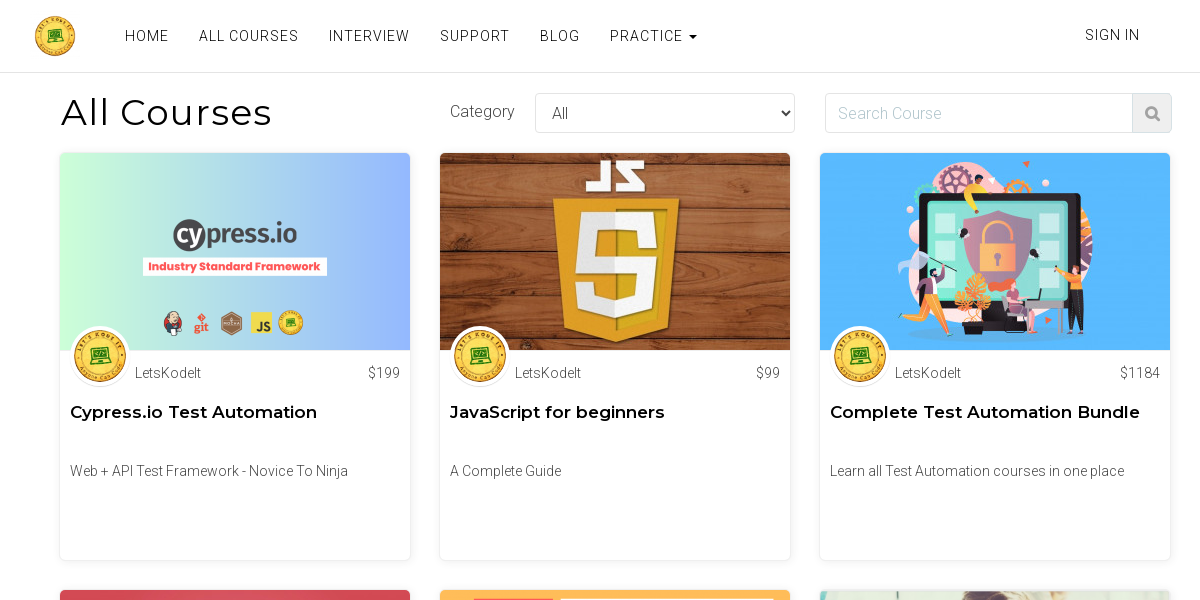

Clicked BLOG link in new window at (560, 36) on text=BLOG
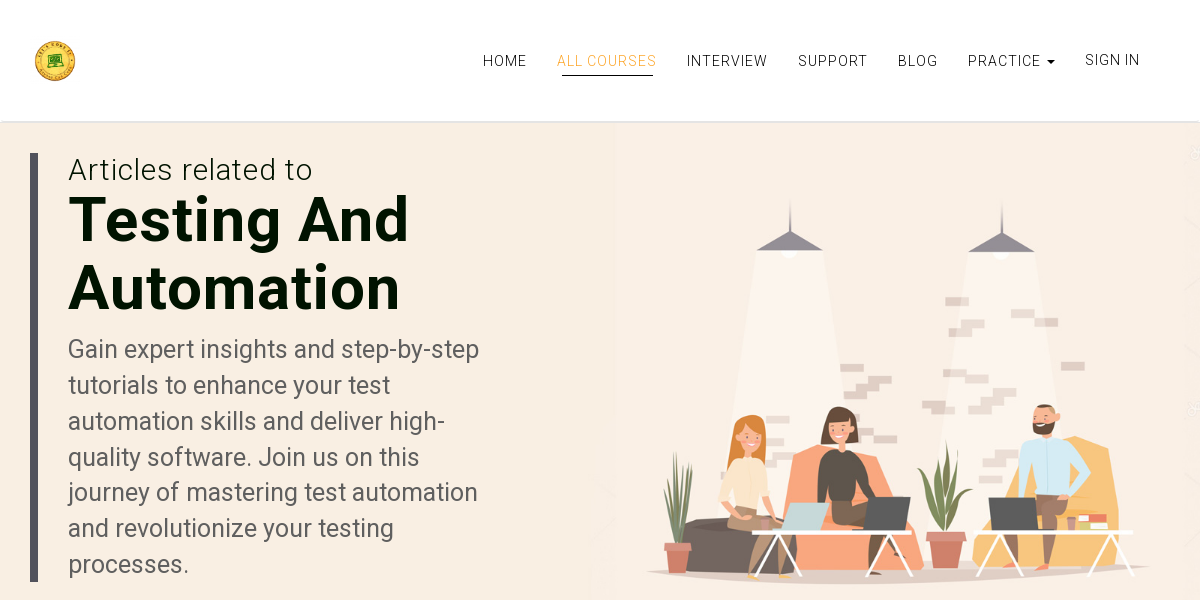

Closed new window
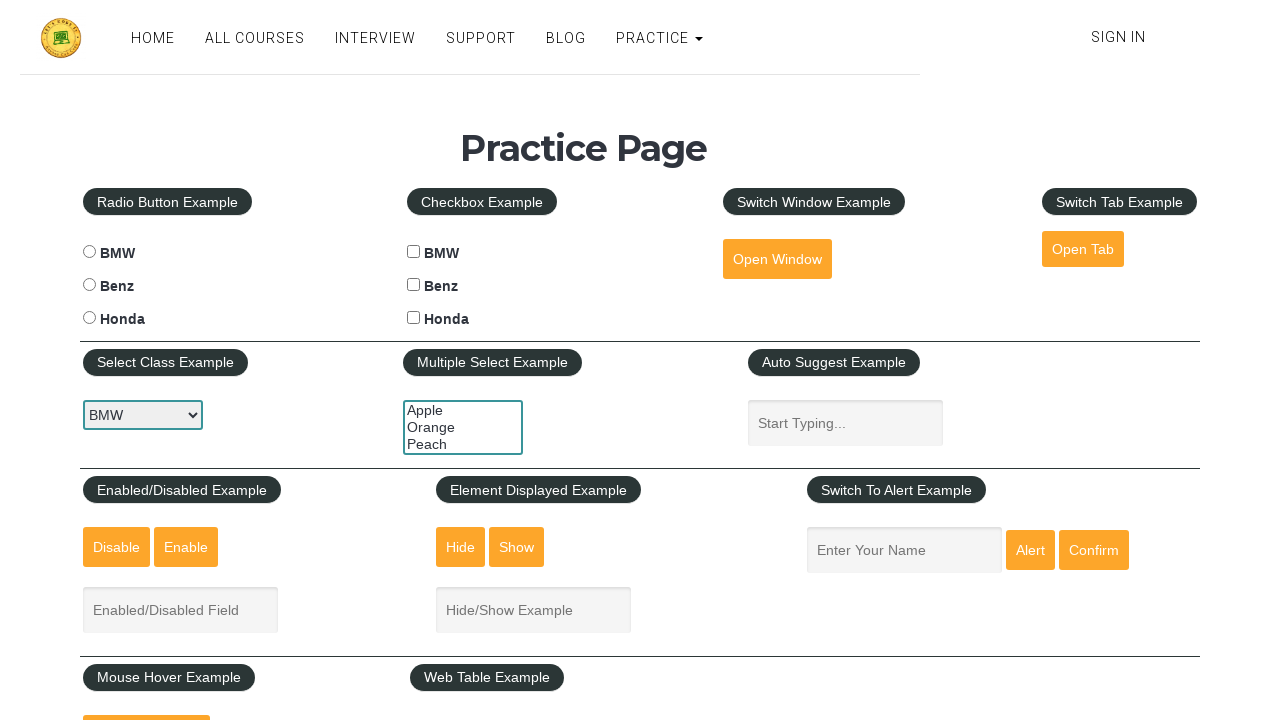

Original page loaded, confirmed return to parent window
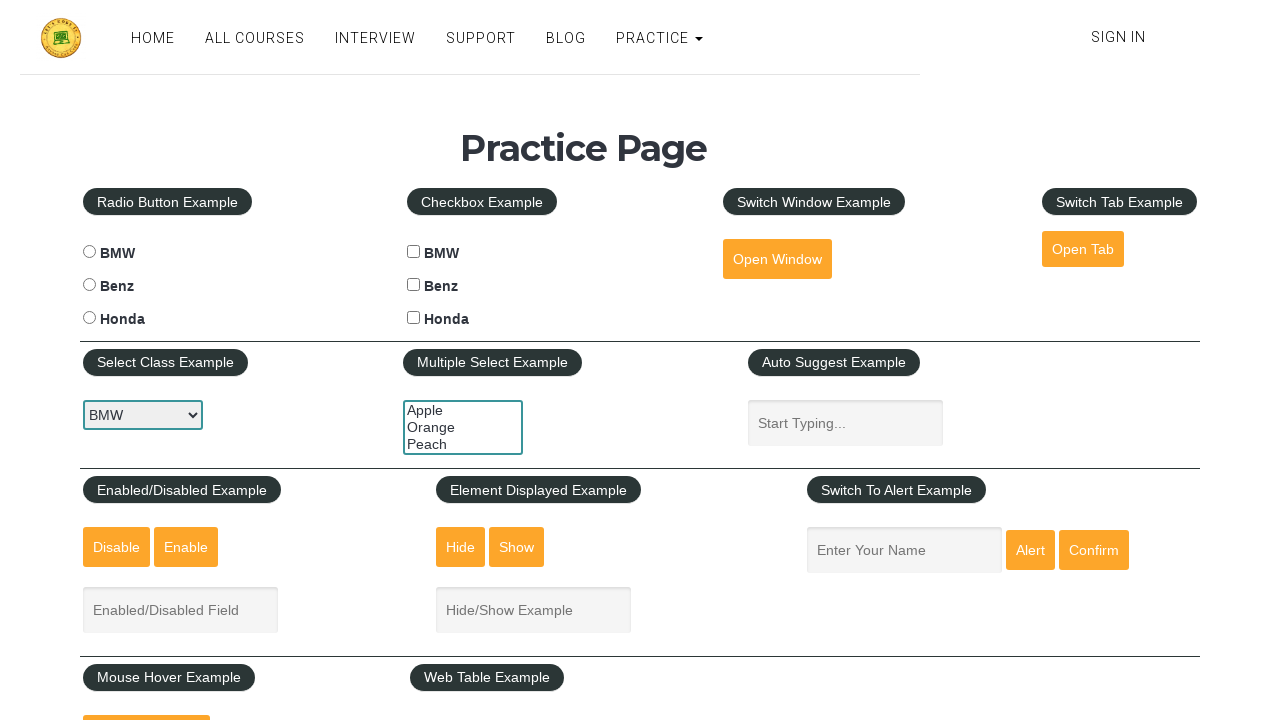

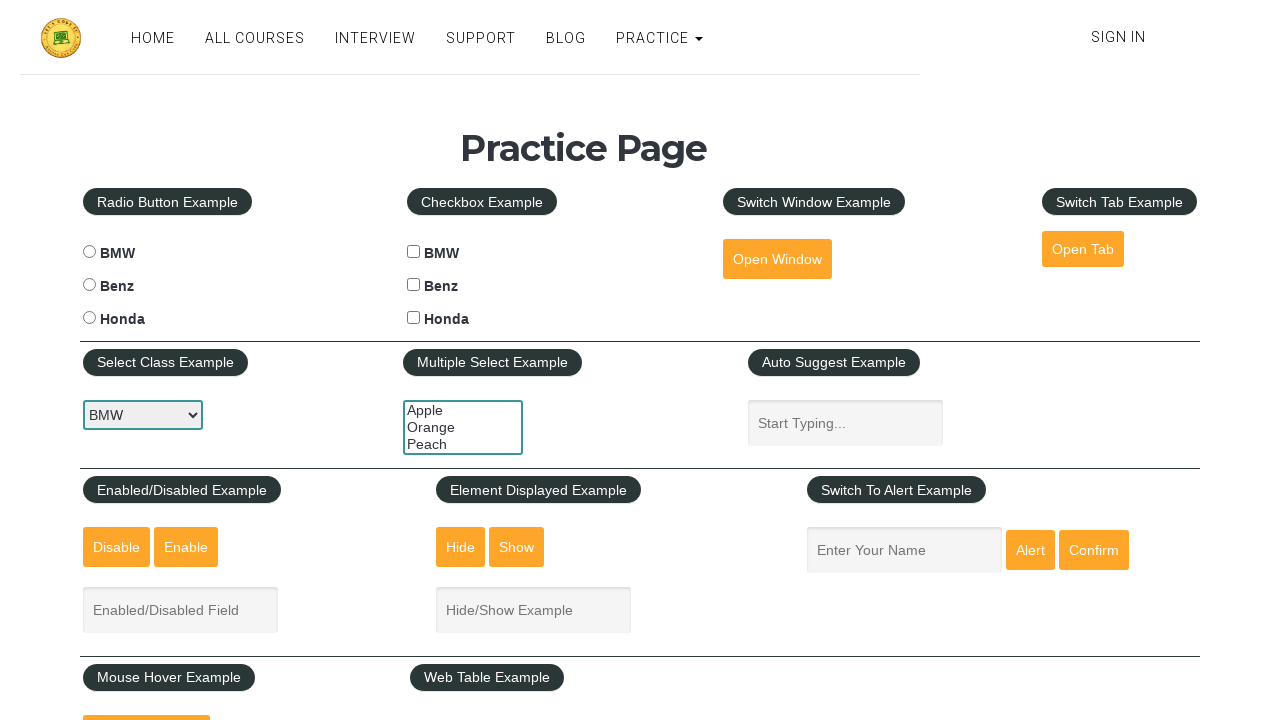